Tests navigation by clicking a link with mathematically calculated text, then fills out a form with personal information (first name, last name, city, country) and submits it.

Starting URL: http://suninjuly.github.io/find_link_text

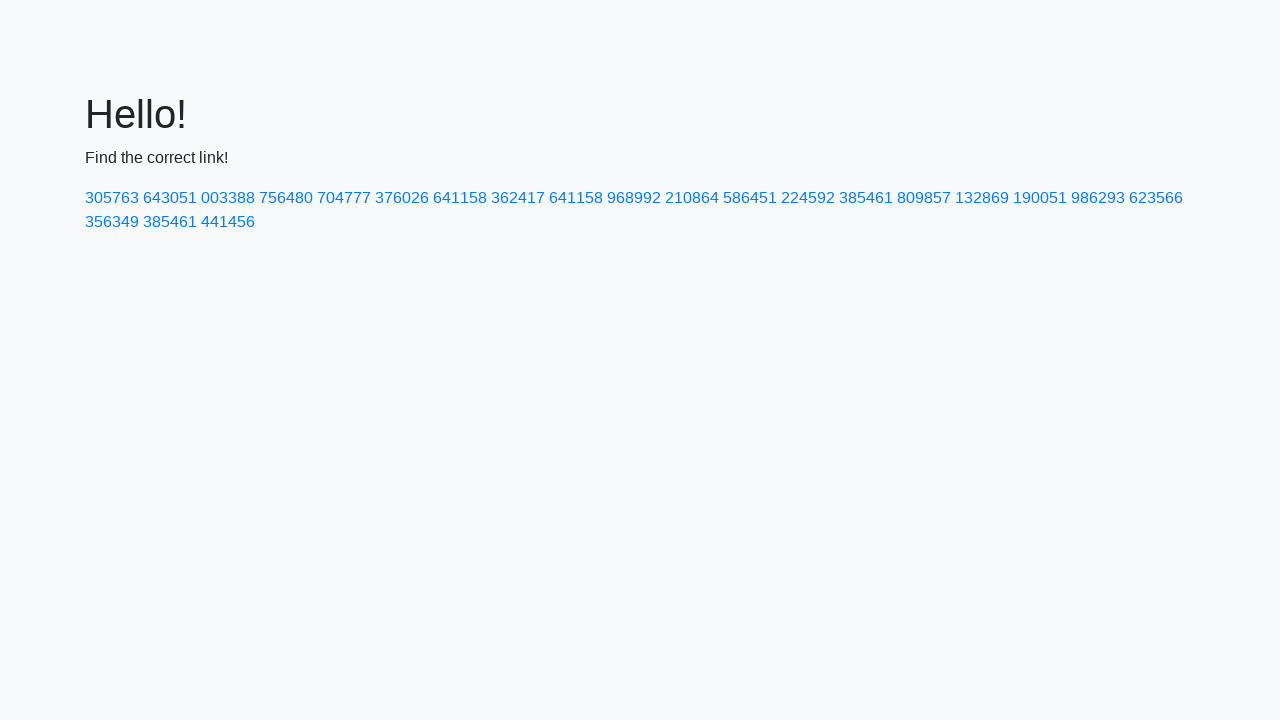

Calculated link text using mathematical formula: 224592
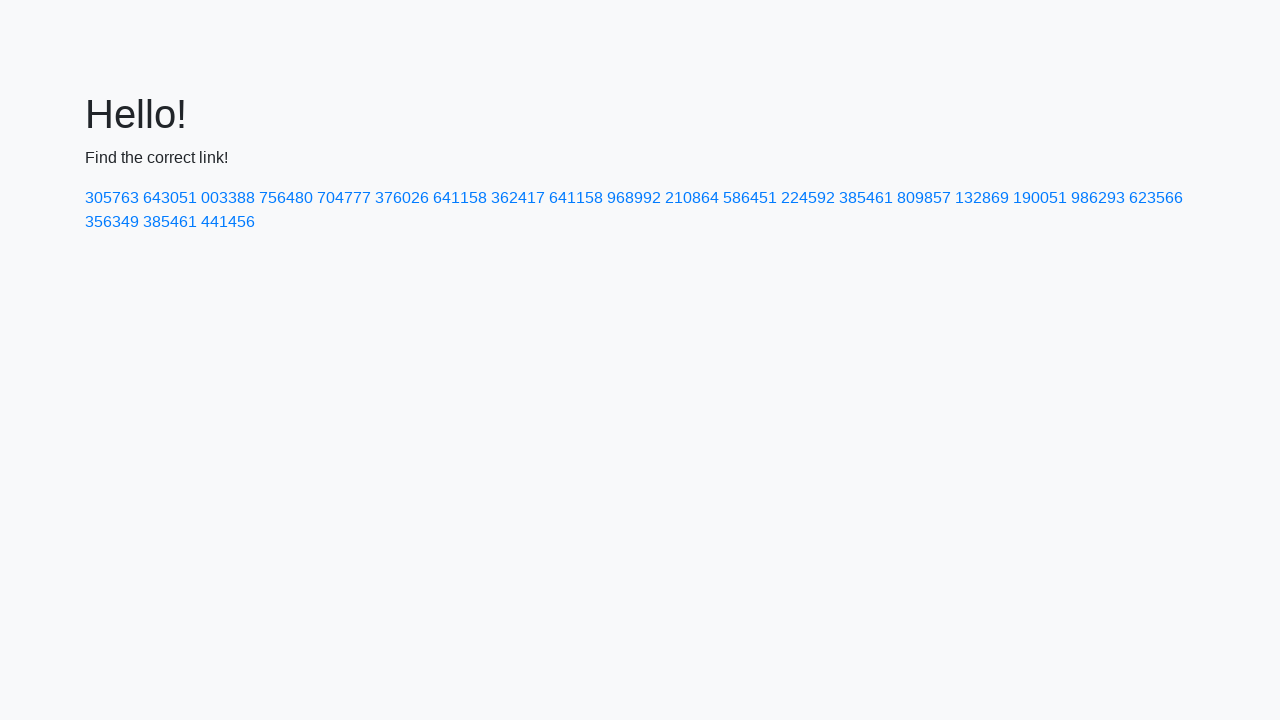

Clicked link with calculated text '224592' at (808, 198) on text=224592
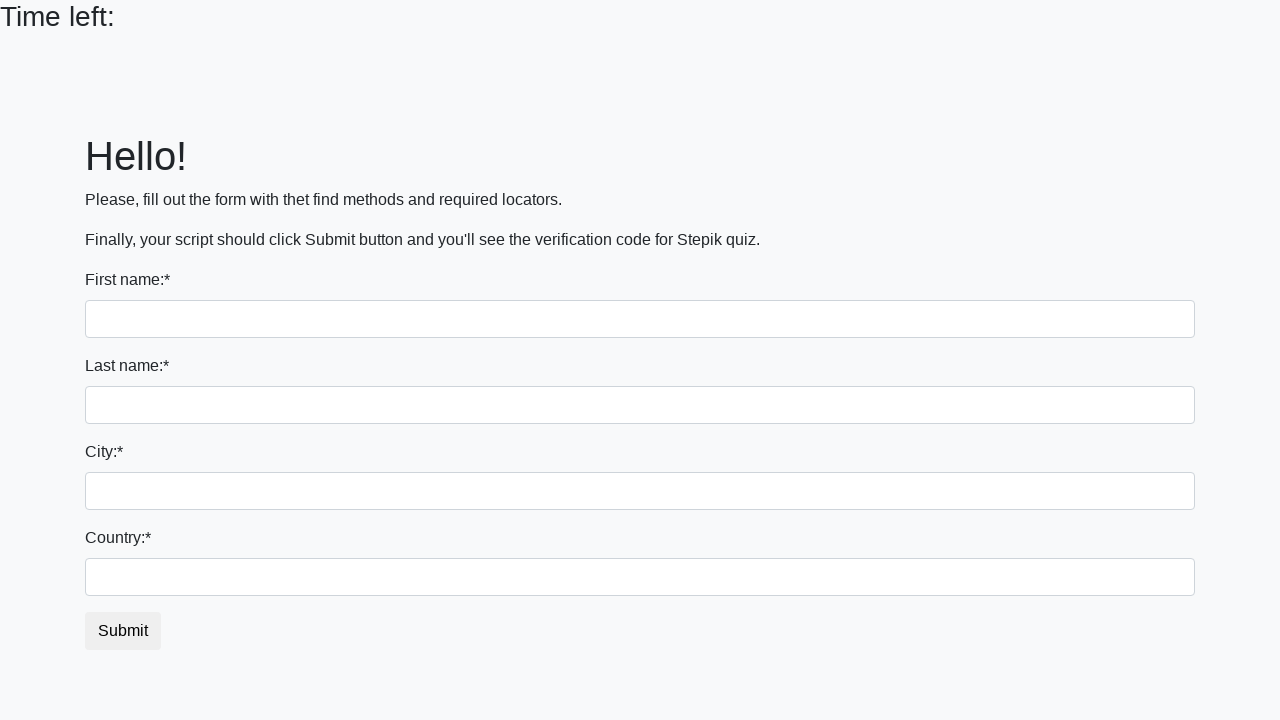

Filled first name field with 'Ivan' on input
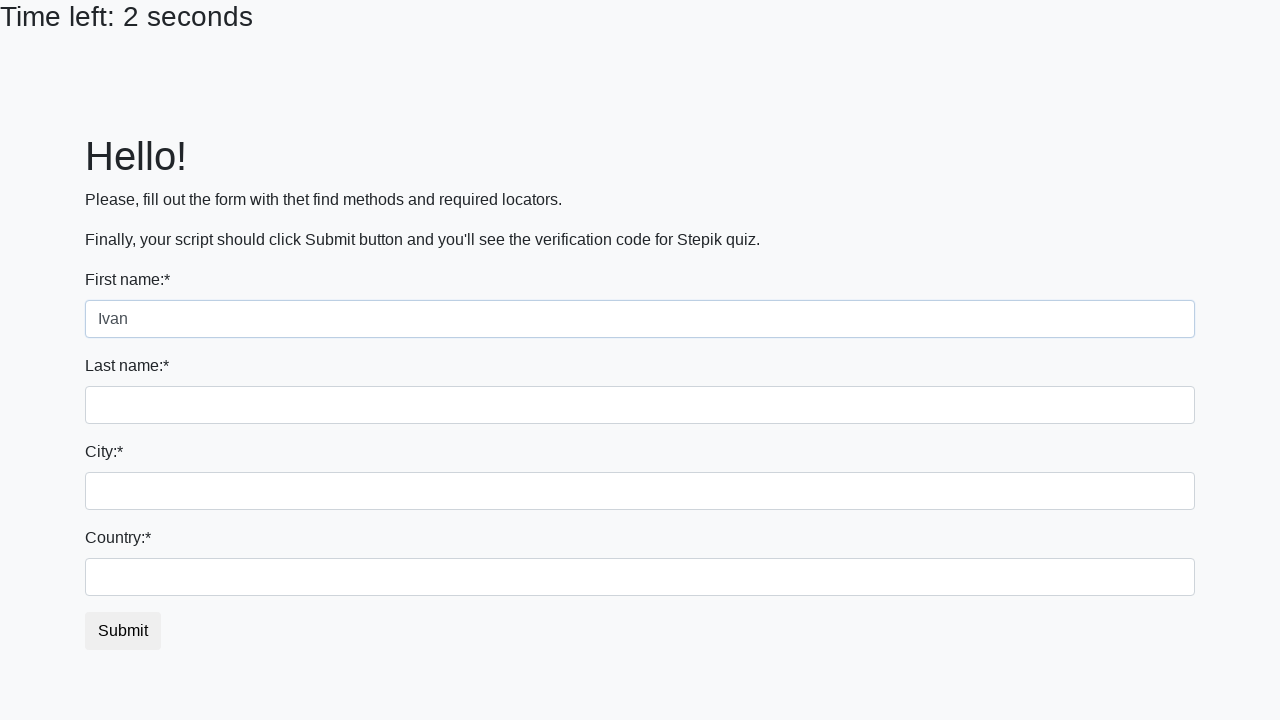

Filled last name field with 'Petrov' on input[name='last_name']
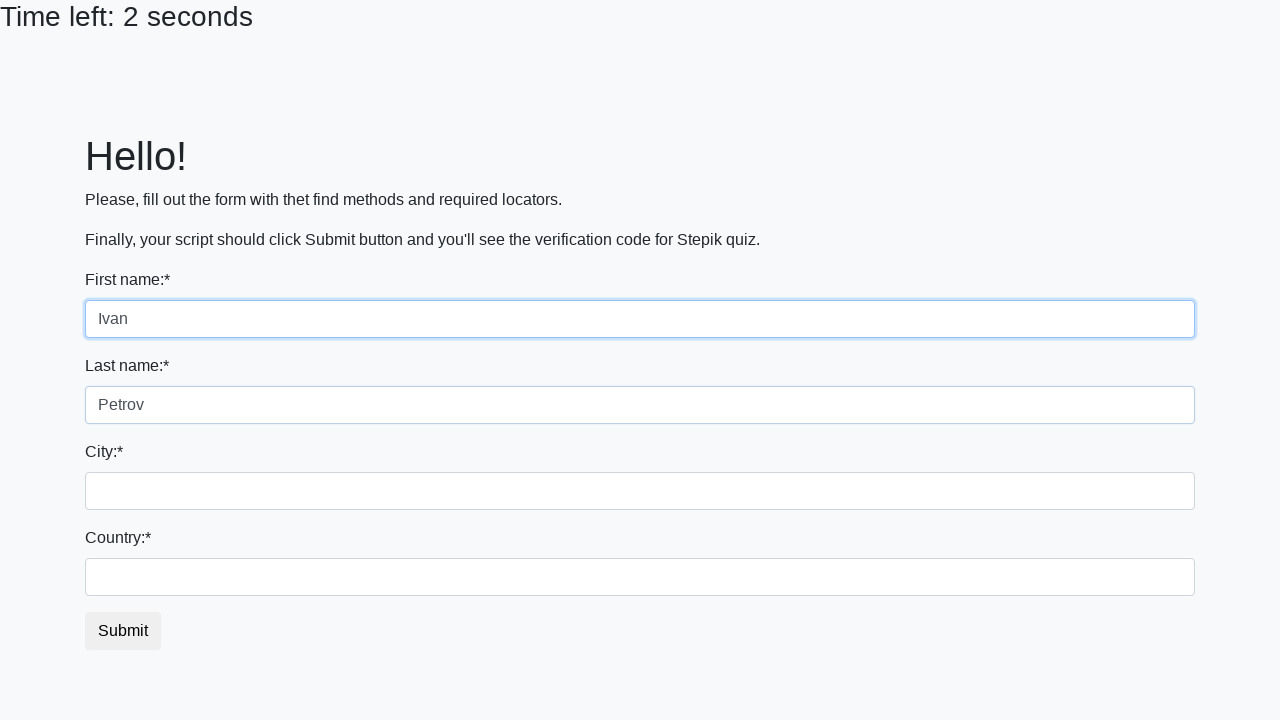

Filled city field with 'Smolensk' on .city
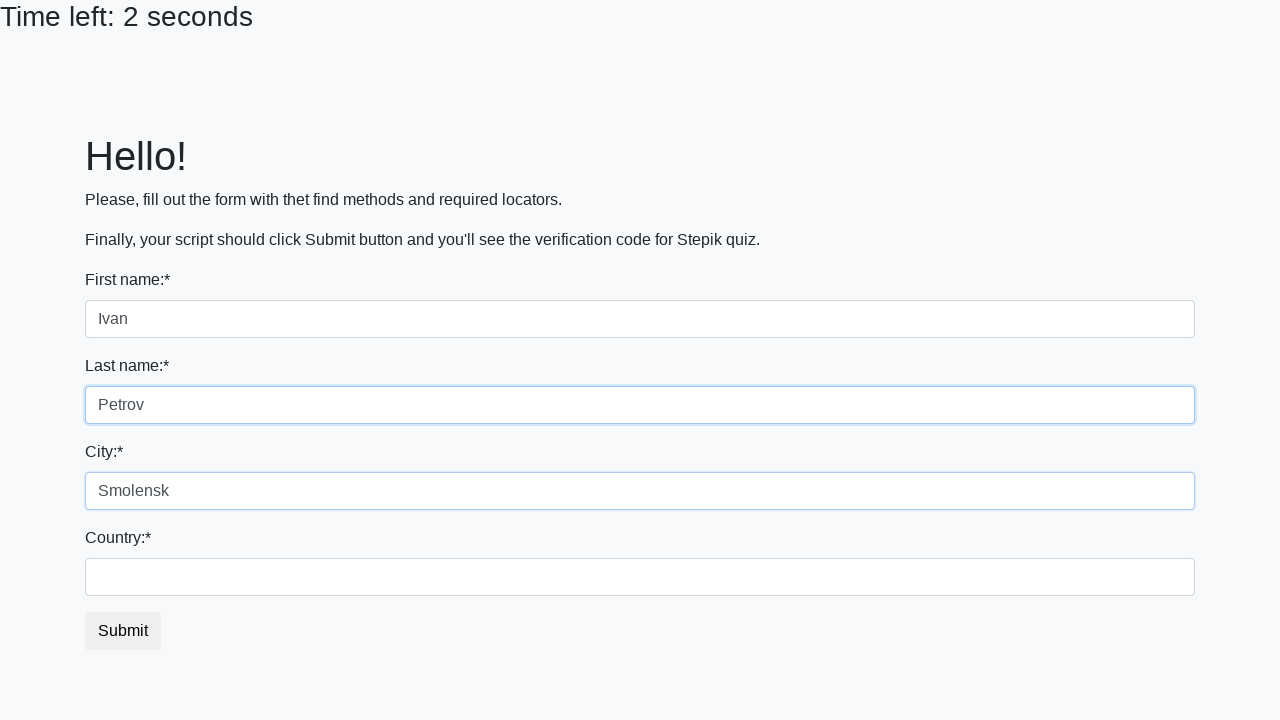

Filled country field with 'Russia' on #country
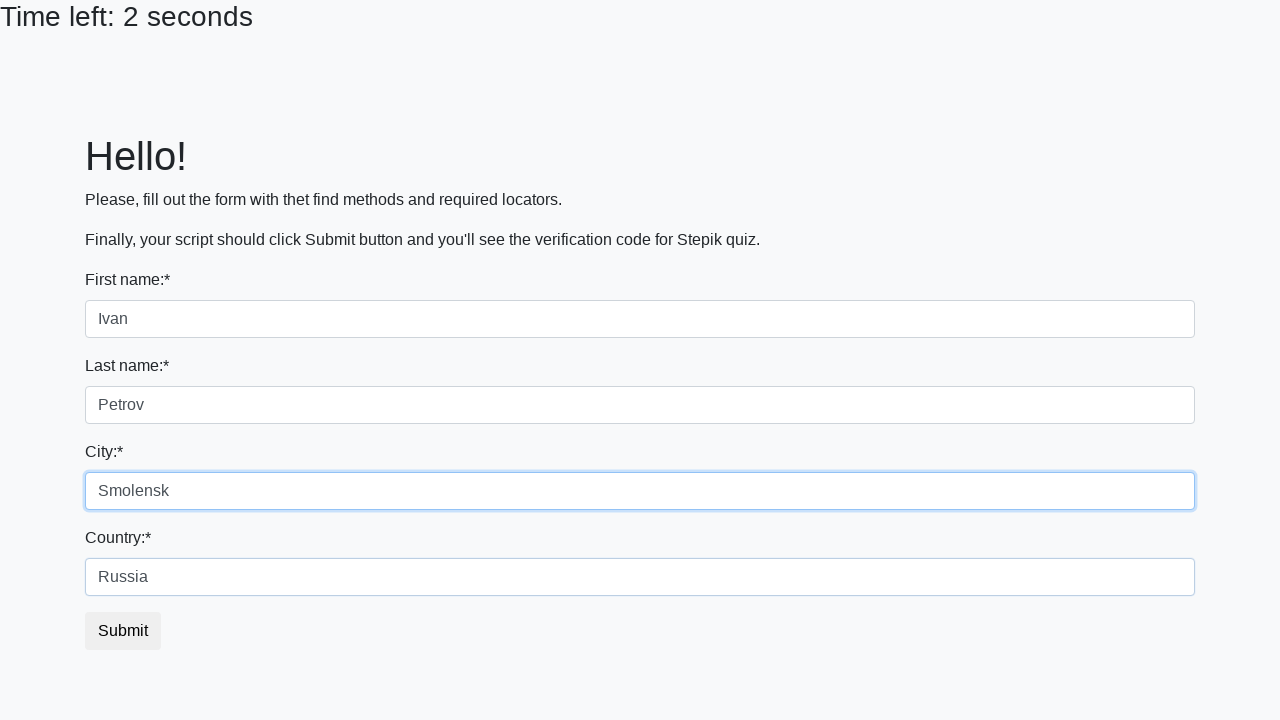

Clicked submit button to submit the form at (123, 631) on button.btn
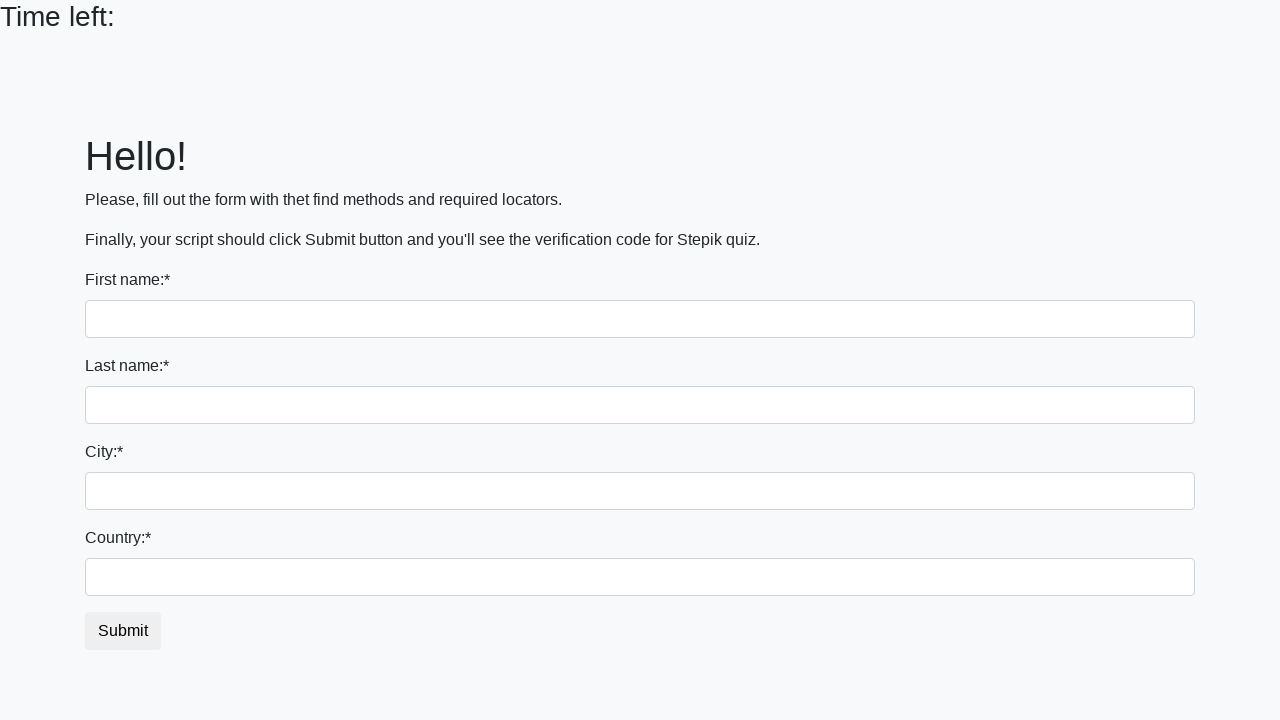

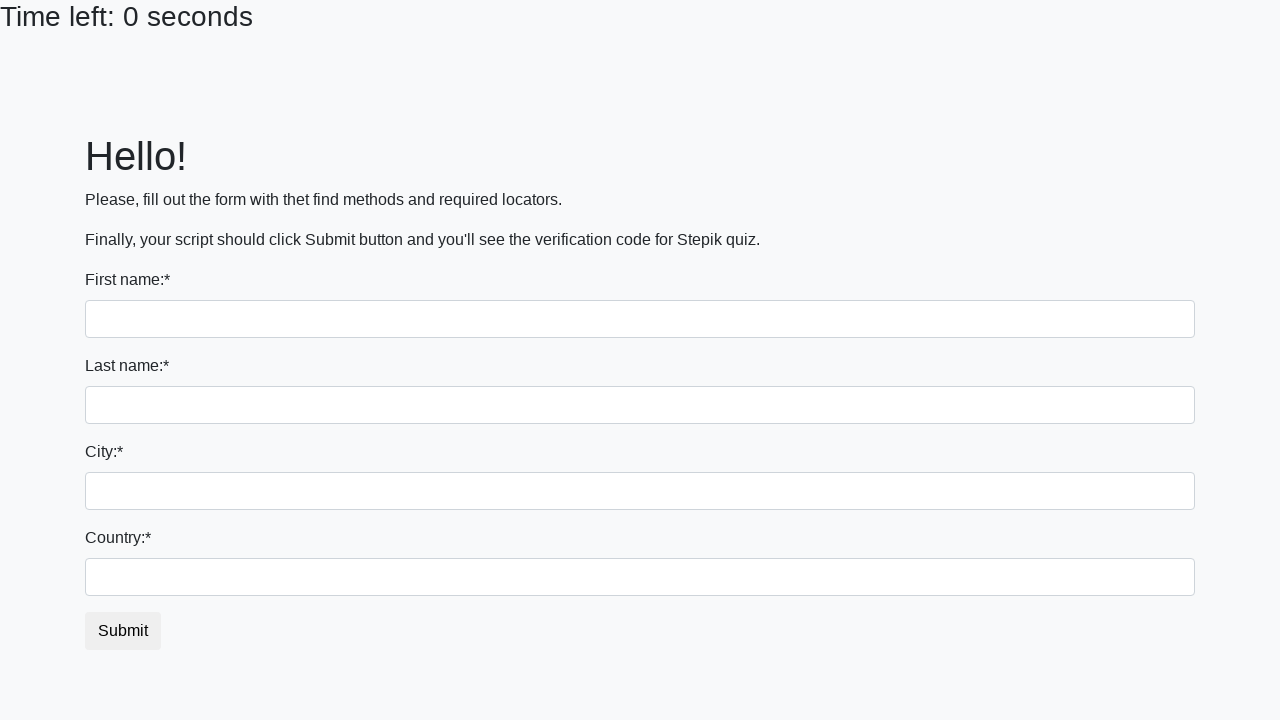